Tests hover functionality by moving mouse over an element and verifying that hidden text appears on hover

Starting URL: https://the-internet.herokuapp.com/hovers

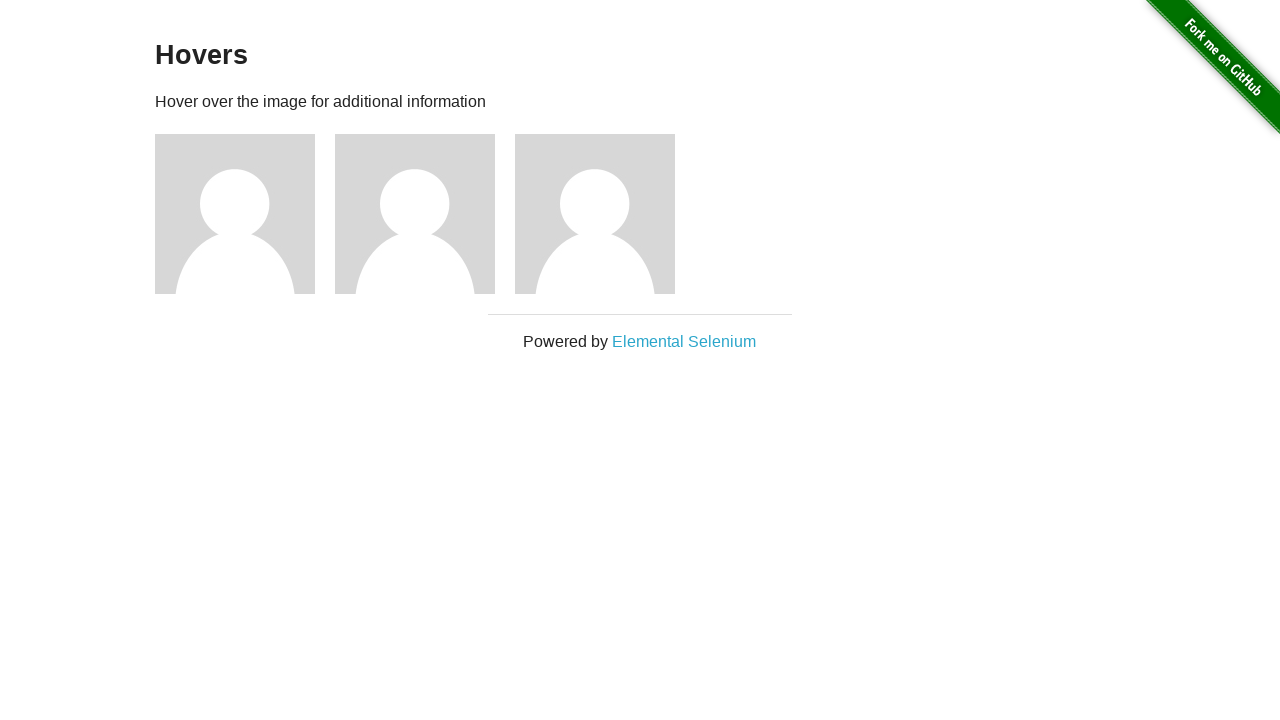

Located the third figure element
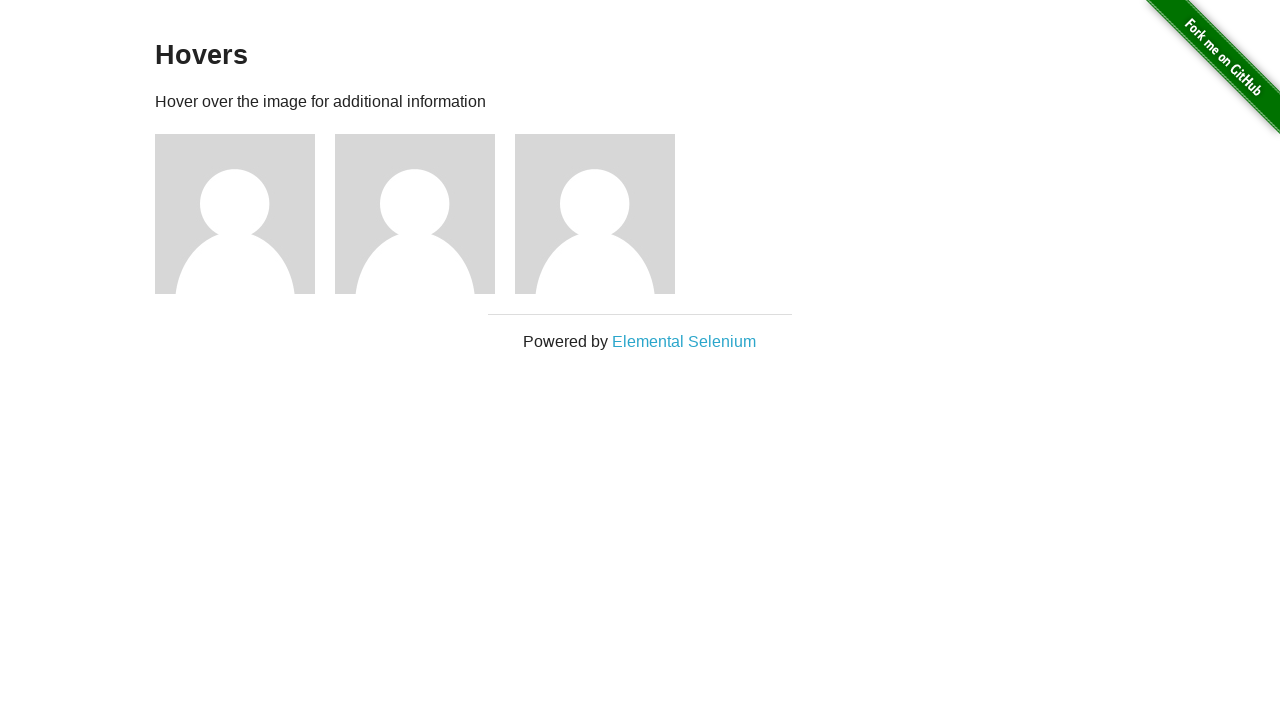

Hovered over the third figure element at (605, 214) on xpath=//div[@class='example']/div[@class='figure'][3]
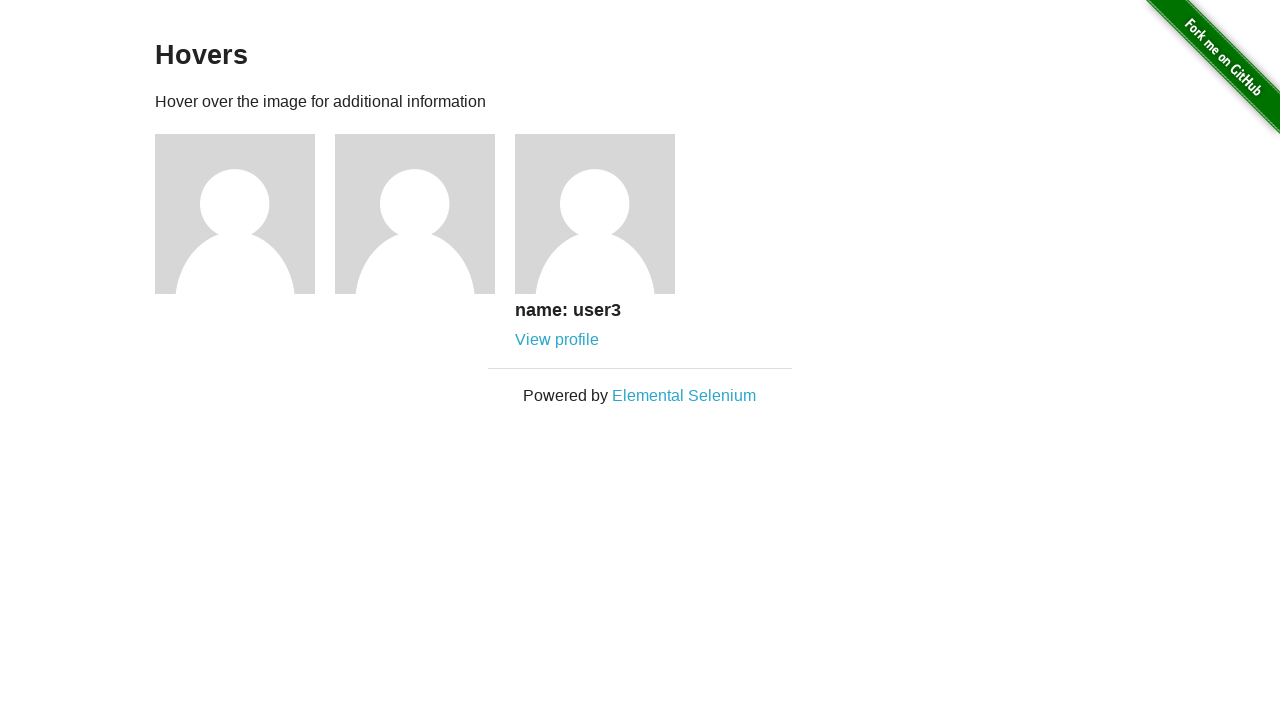

Retrieved caption text 'name: user3' after hover
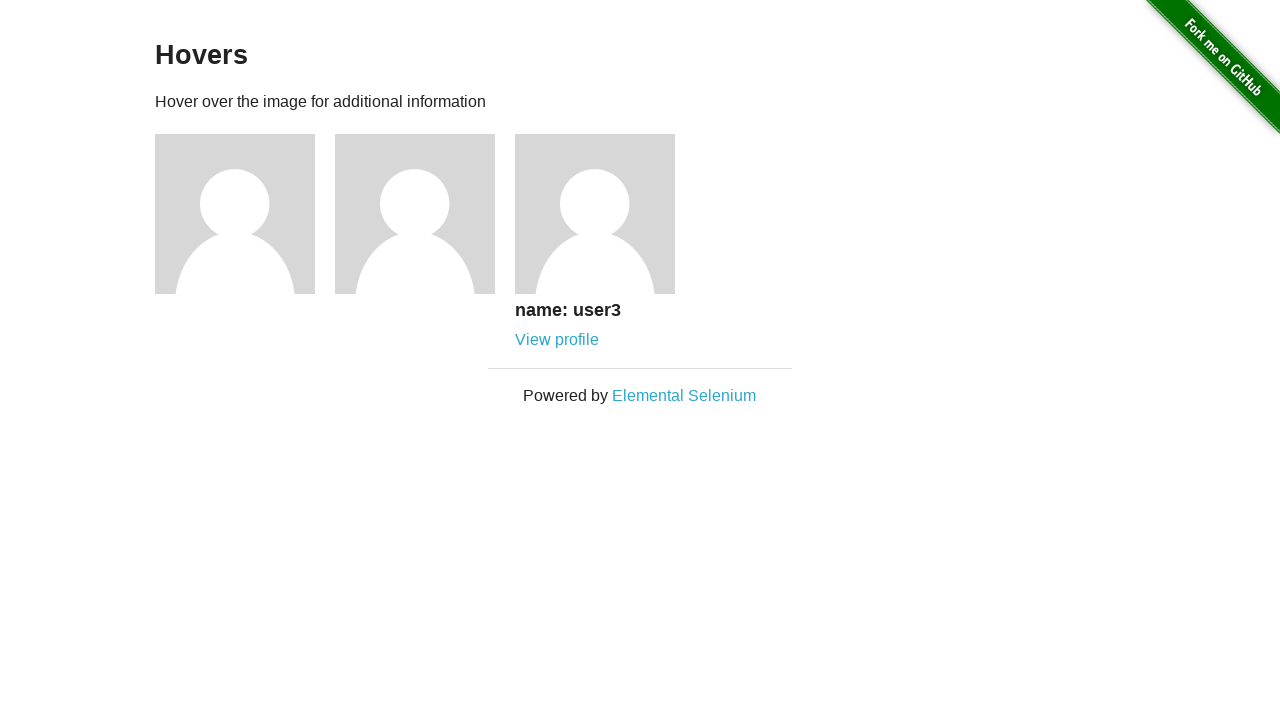

Asserted that caption text matches expected value 'name: user3'
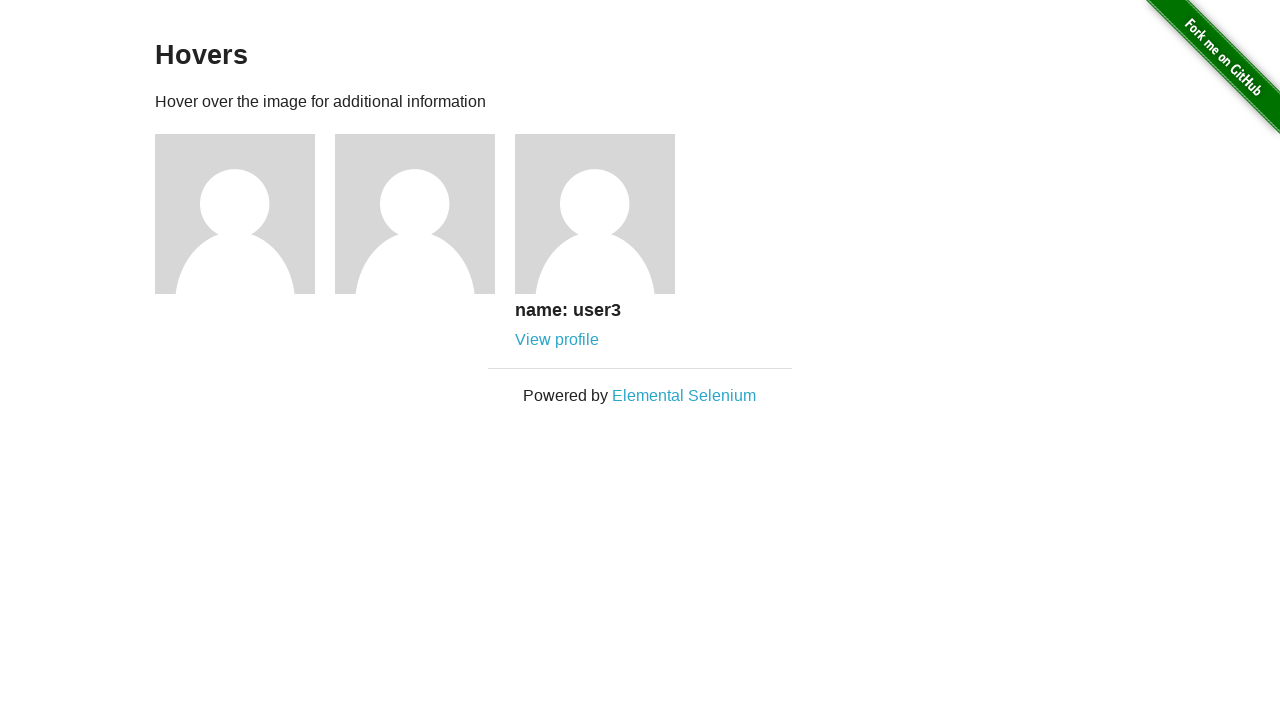

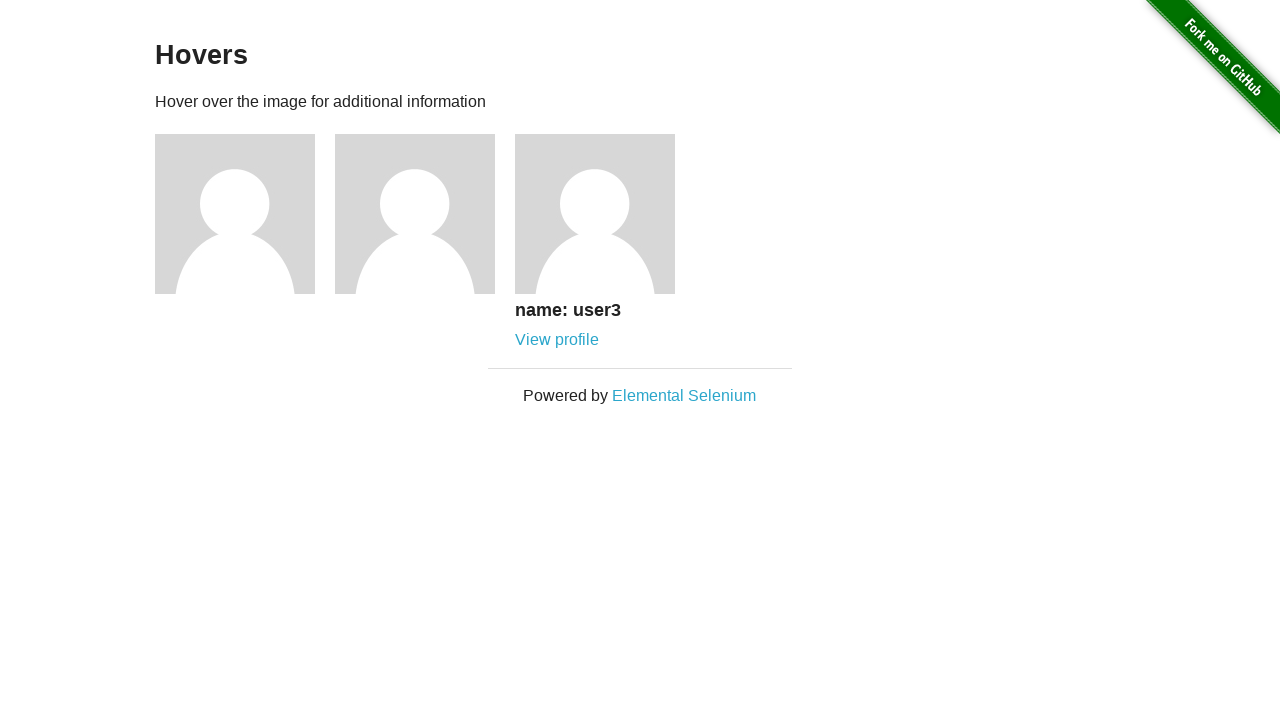